Navigates to a Selenium course content page, expands a section by clicking on a heading element, then clicks on a link to view CTS Interview Questions.

Starting URL: http://greenstech.in/selenium-course-content.html

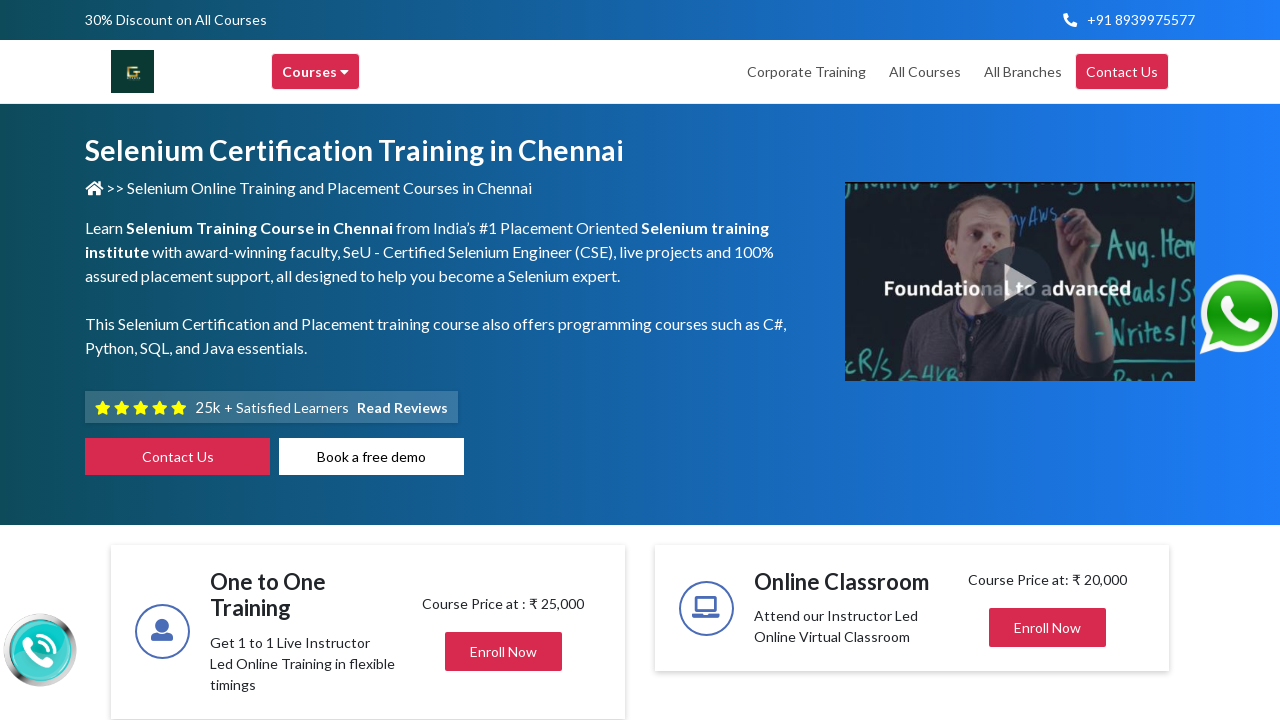

Clicked on heading element to expand section at (1048, 361) on #heading20
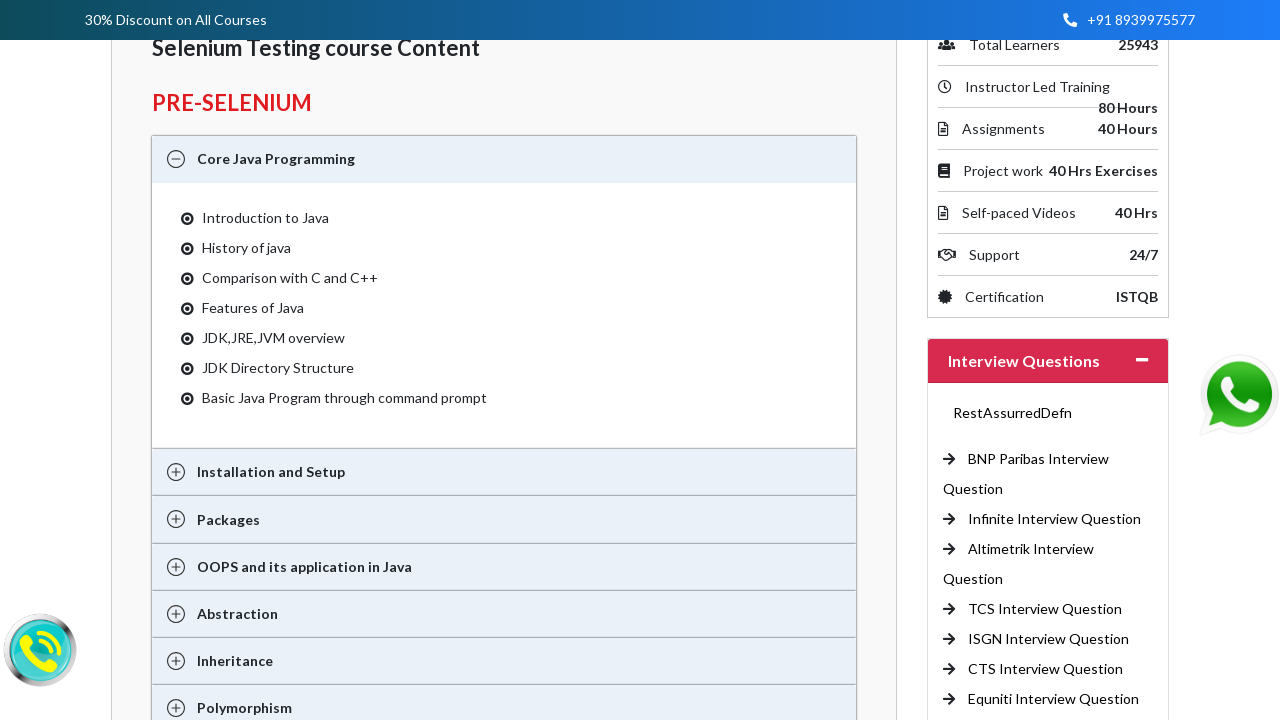

Waited for content to become visible
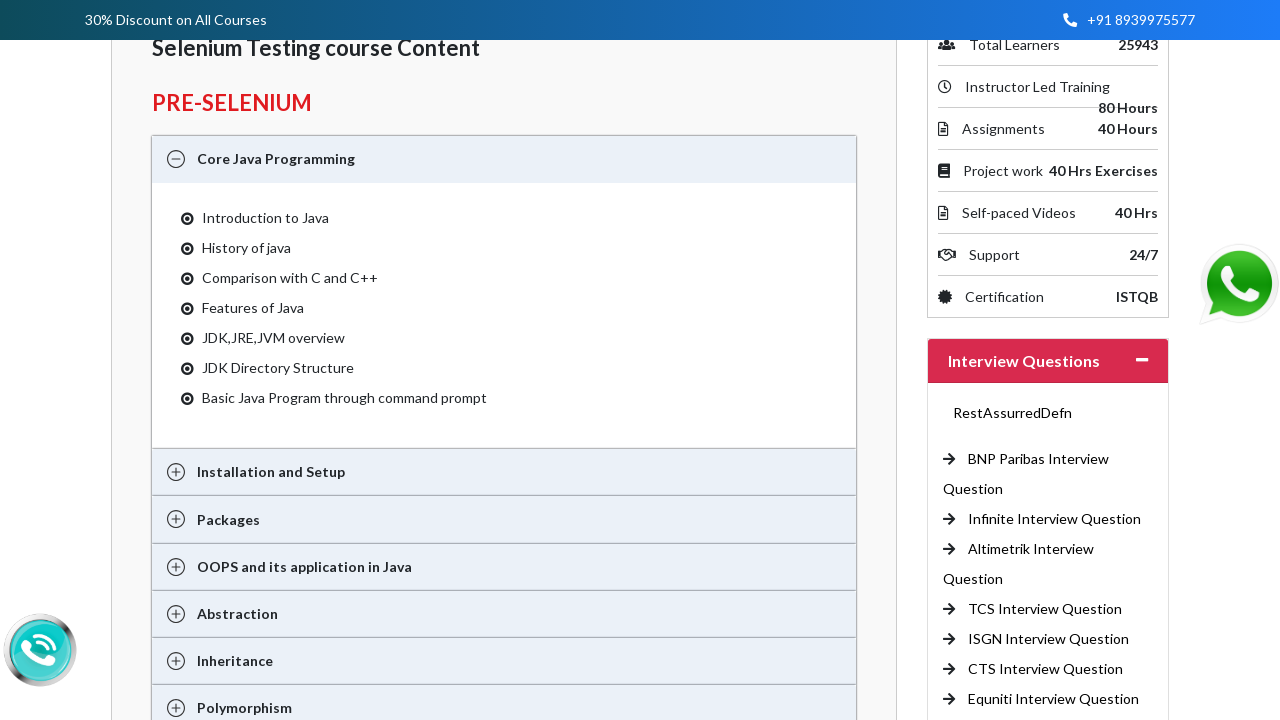

Clicked on CTS Interview Question link at (1046, 669) on xpath=//a[text()='CTS Interview Question ']
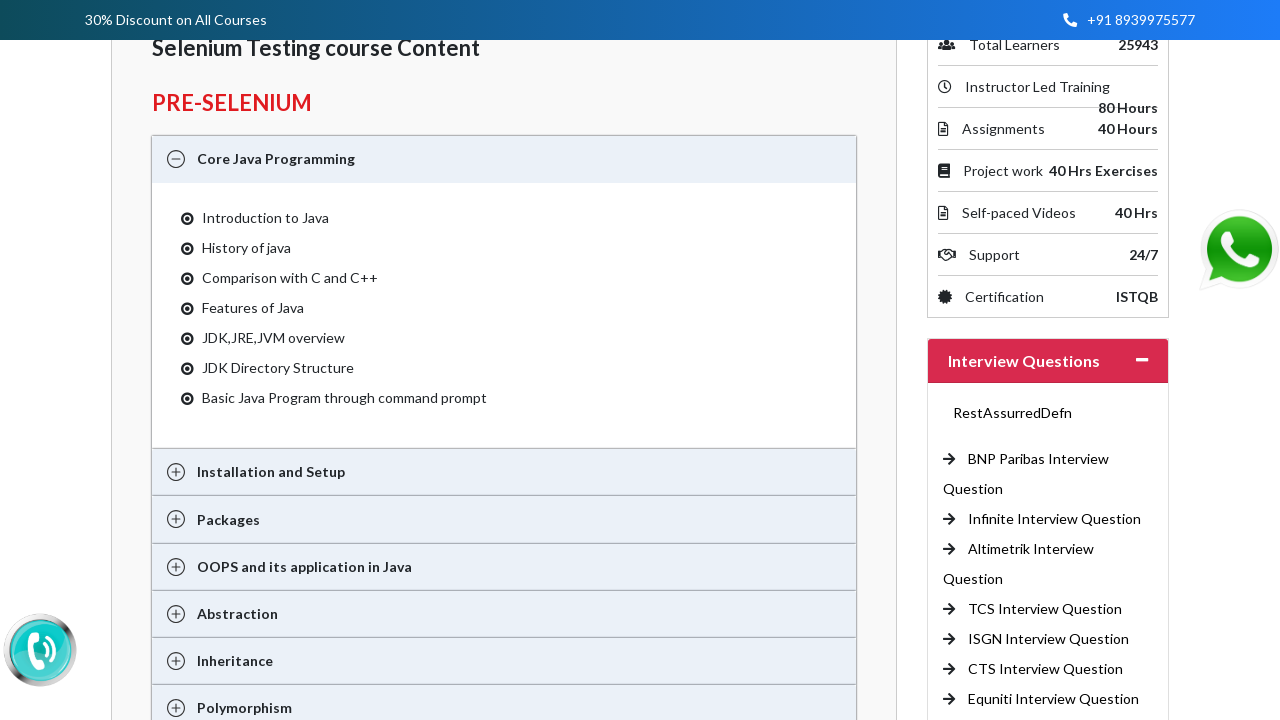

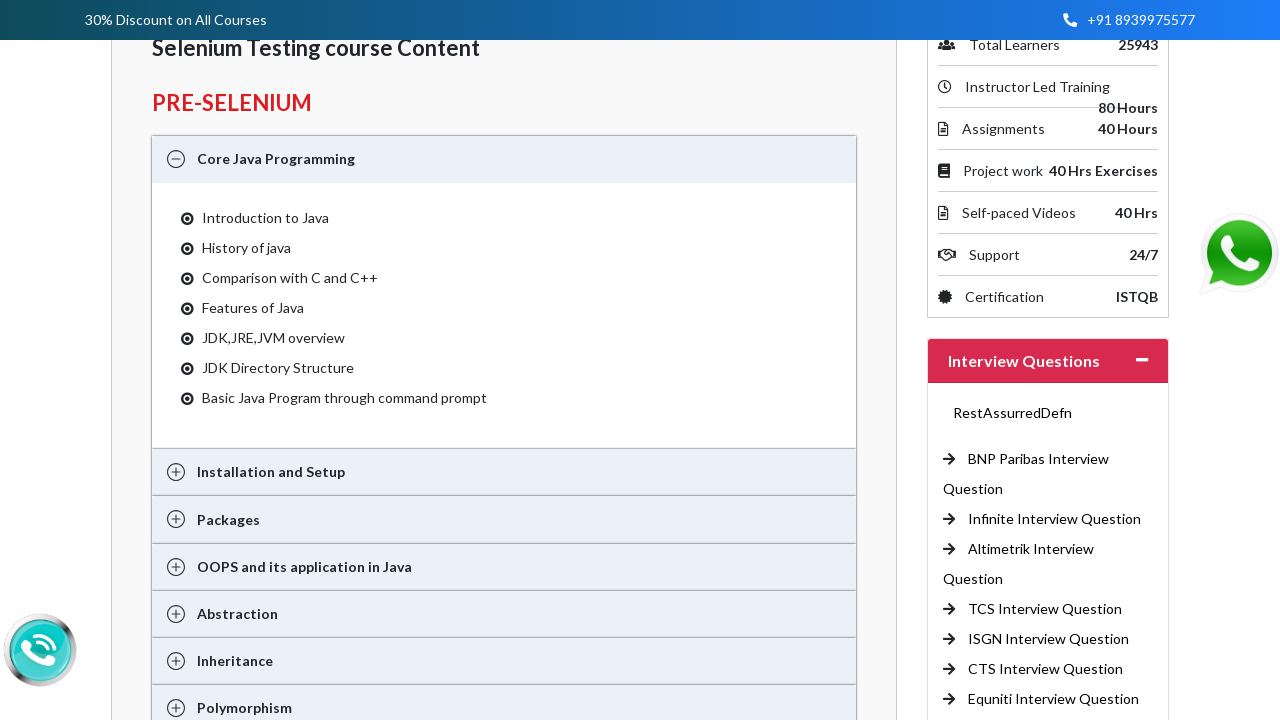